Waits for a house price to reach $100, clicks the booking button, solves a mathematical calculation, and submits the answer

Starting URL: http://suninjuly.github.io/explicit_wait2.html

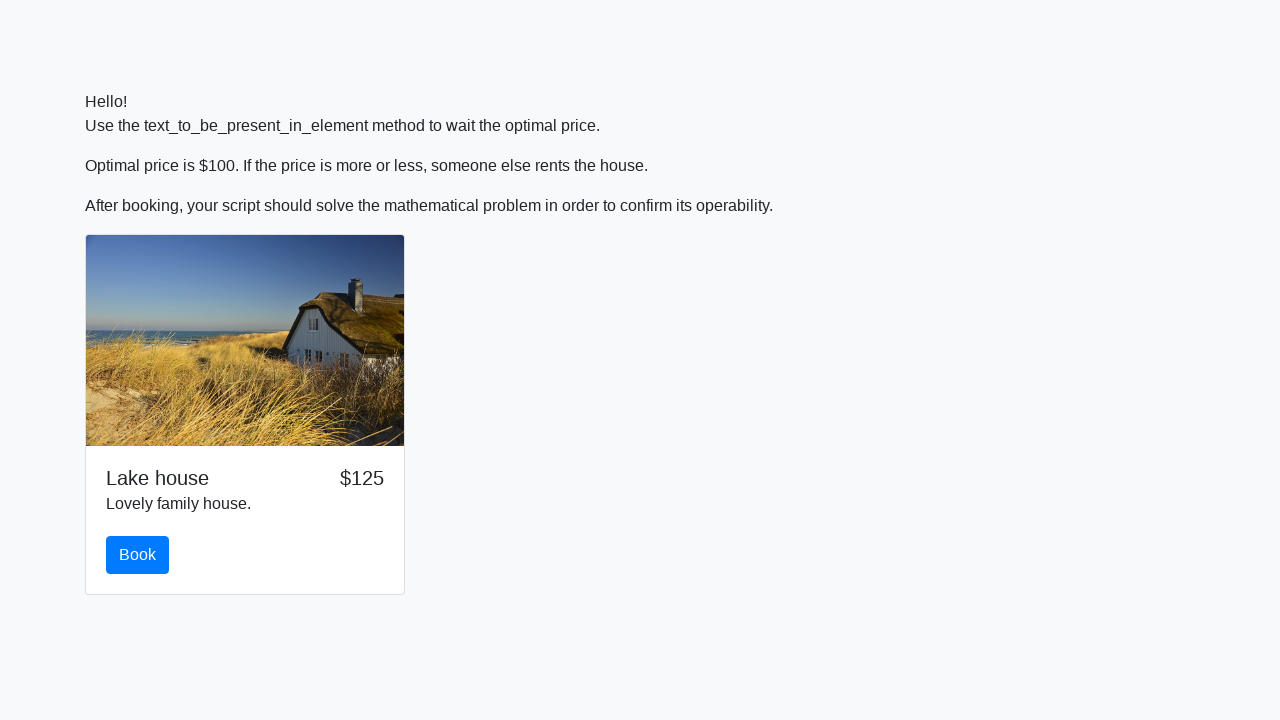

Waited for house price to reach $100
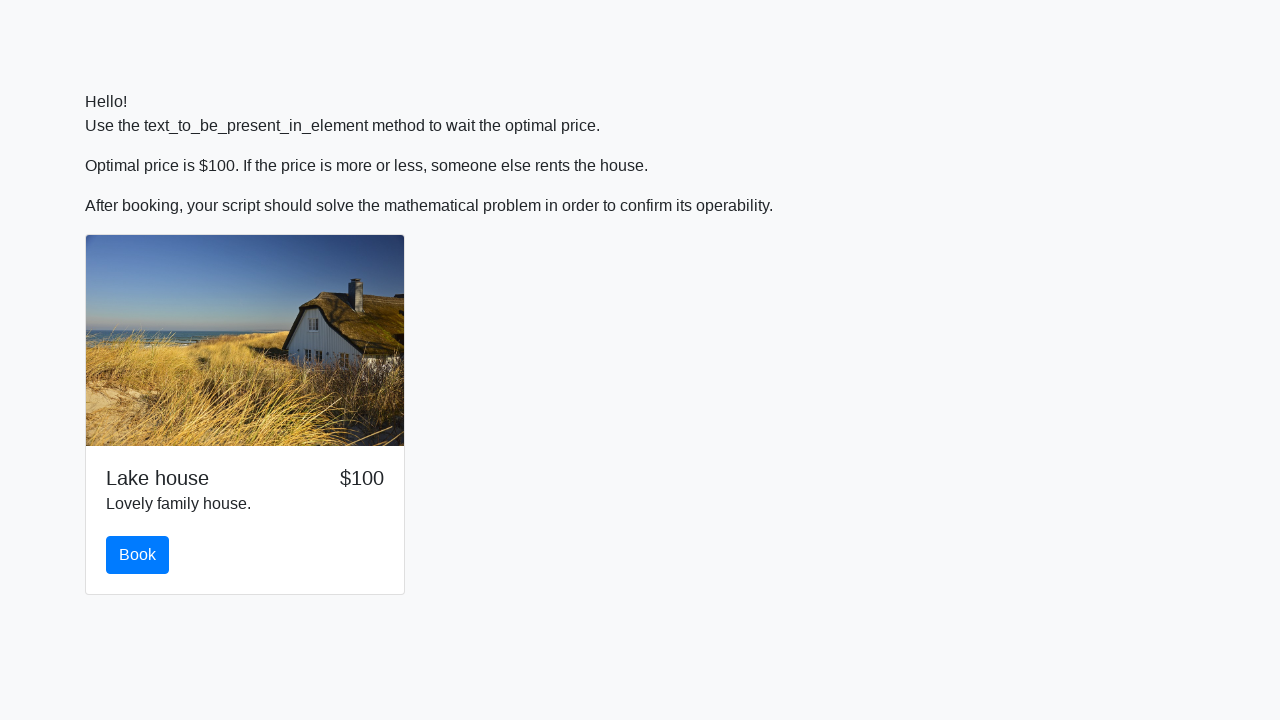

Clicked the booking button at (138, 555) on #book
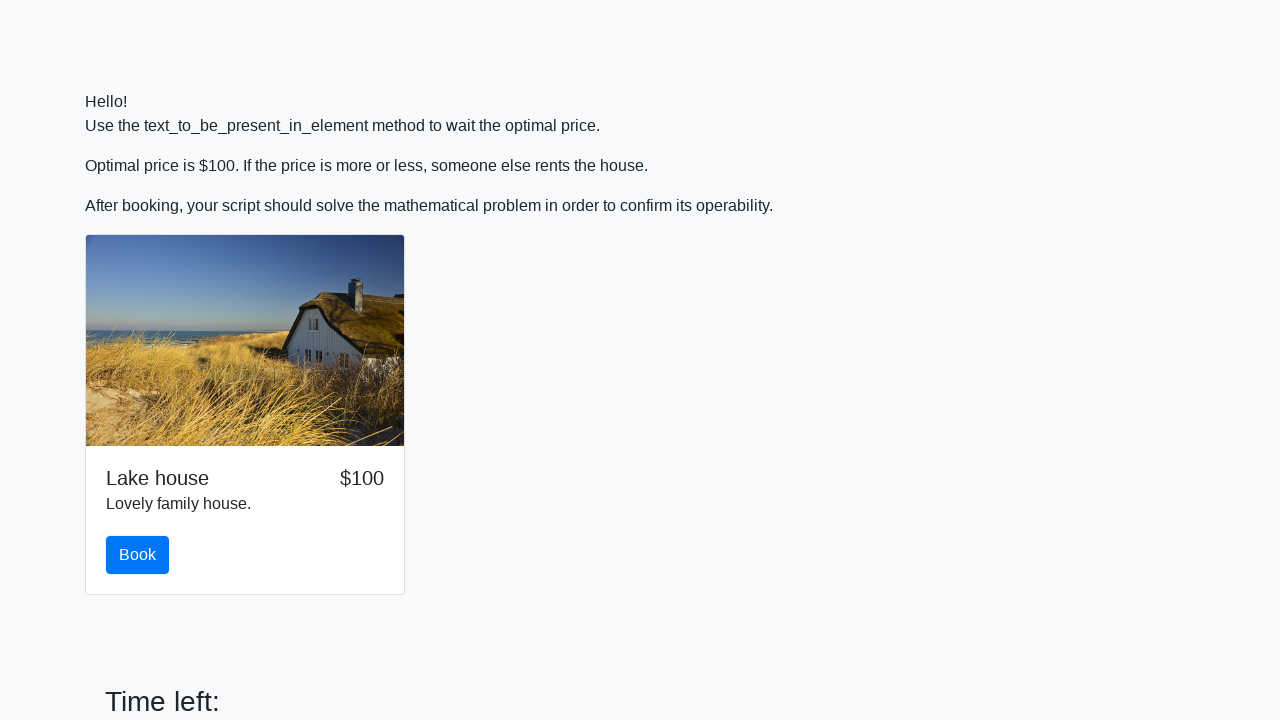

Retrieved x value from input field: 201
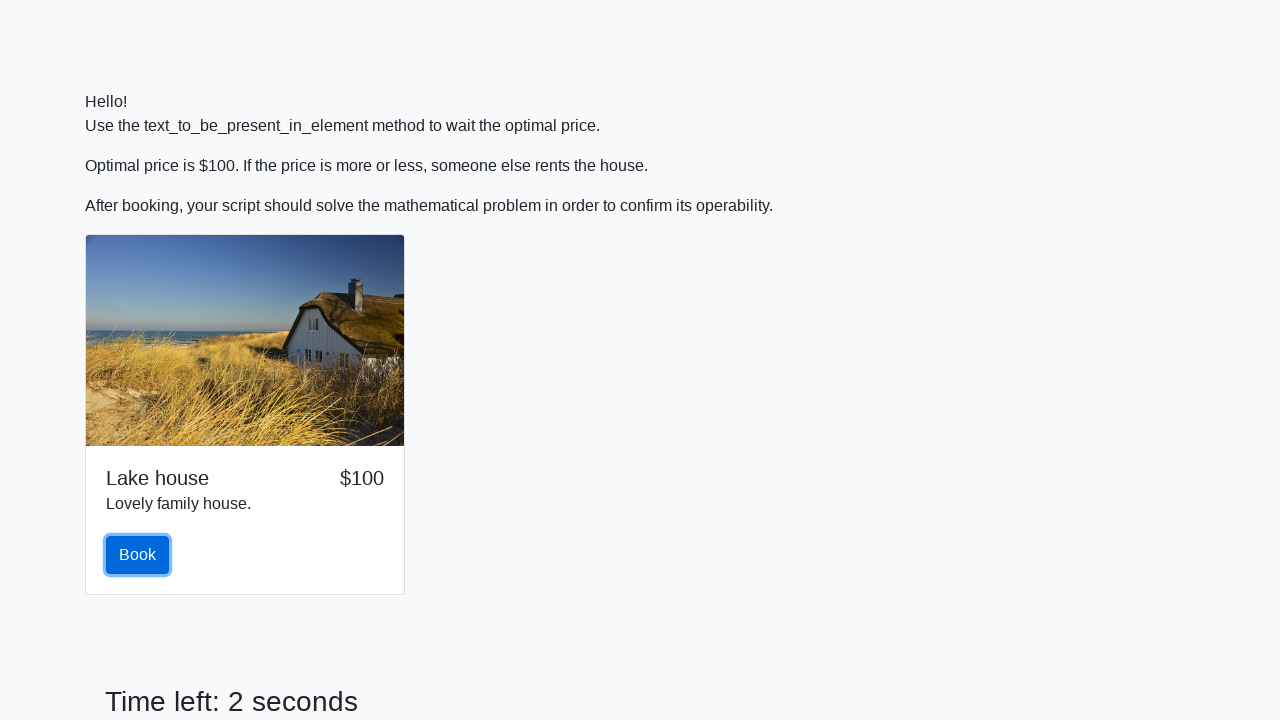

Calculated mathematical answer: -0.2974859624134128
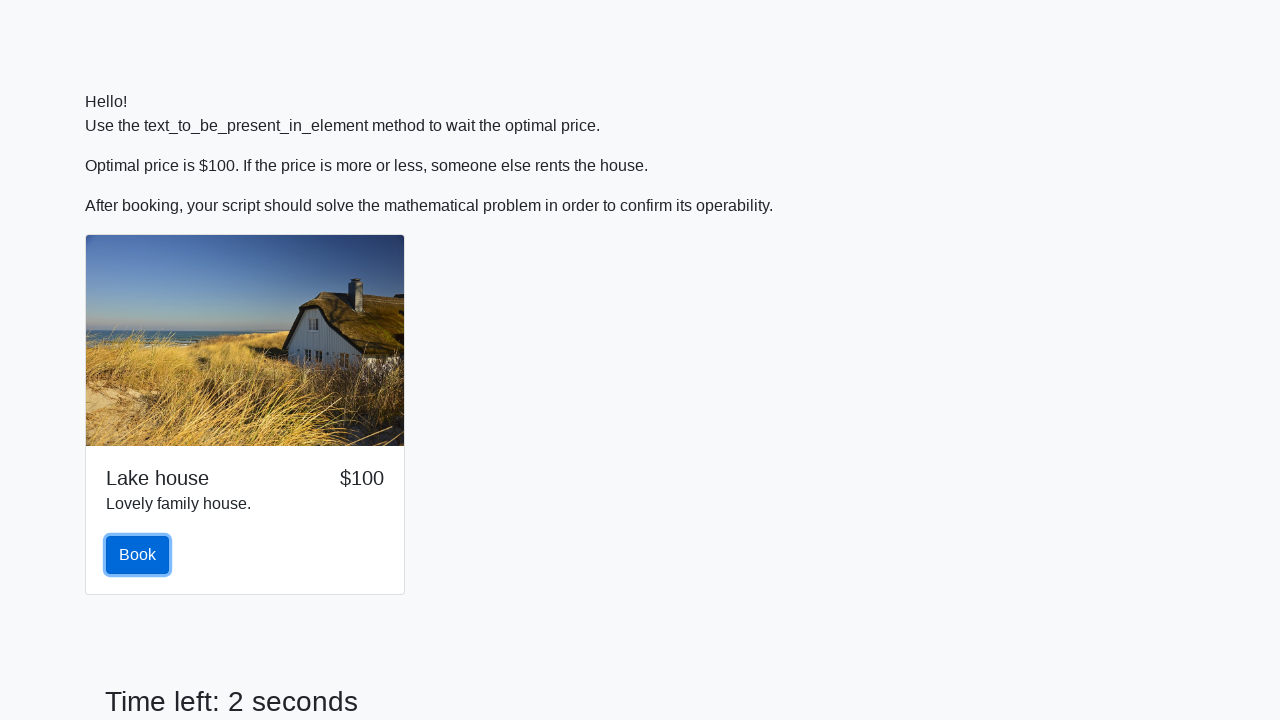

Filled in the calculated answer on #answer
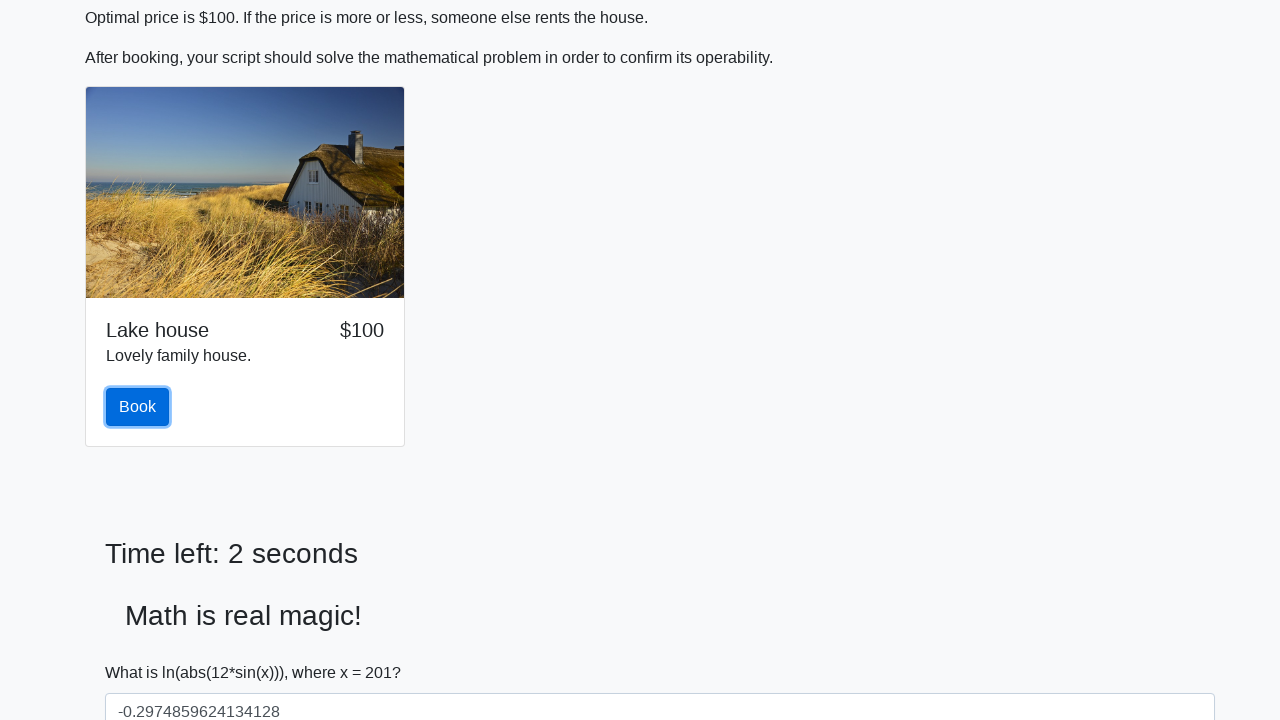

Clicked the solve button to submit the answer at (143, 651) on #solve
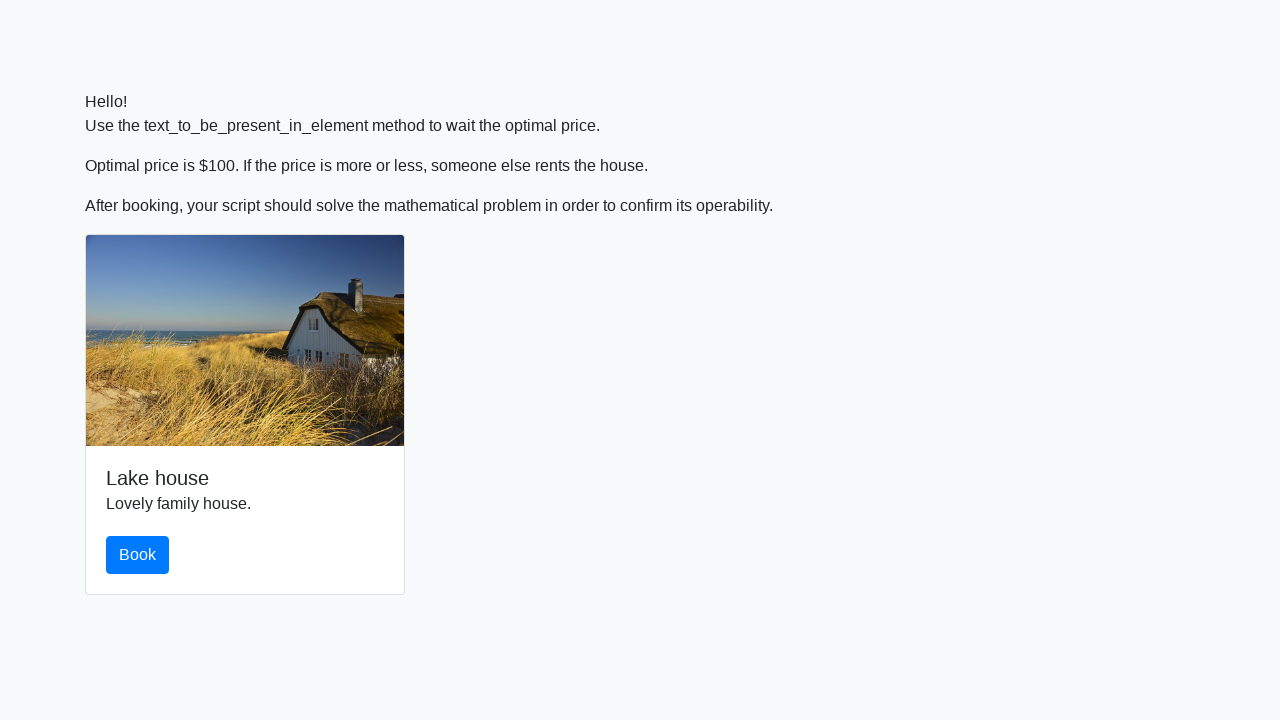

Accepted the confirmation dialog
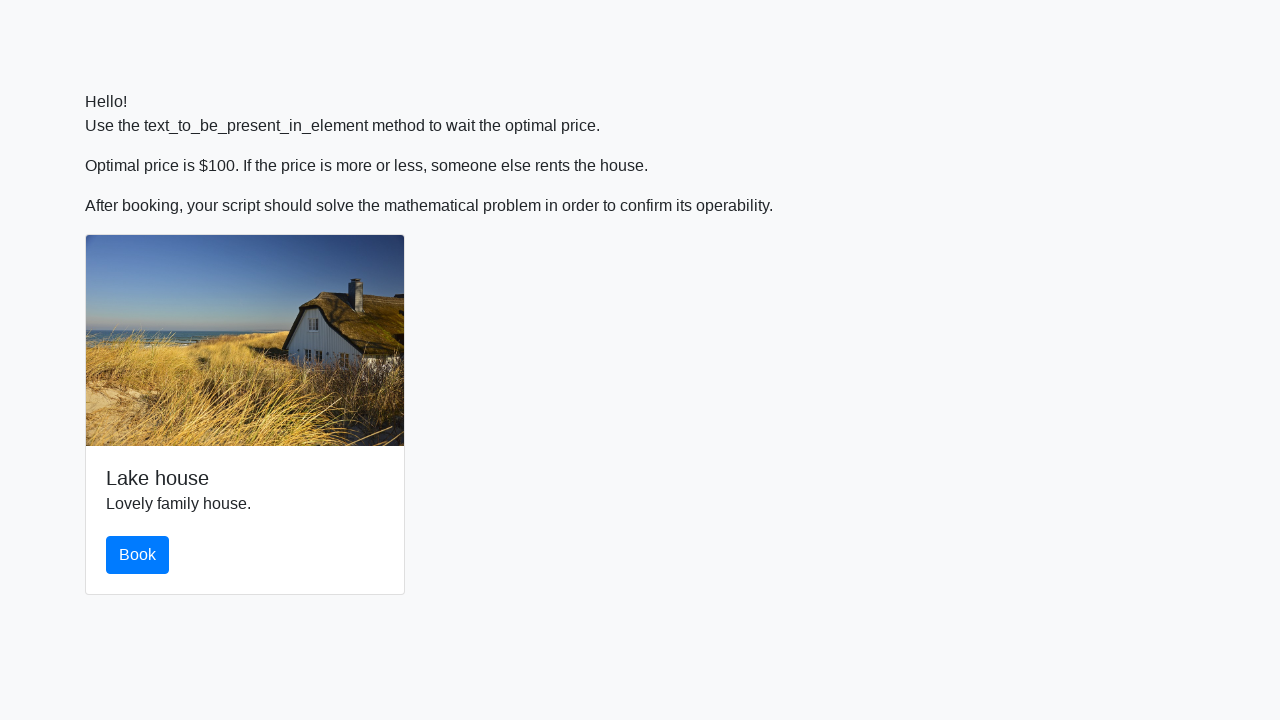

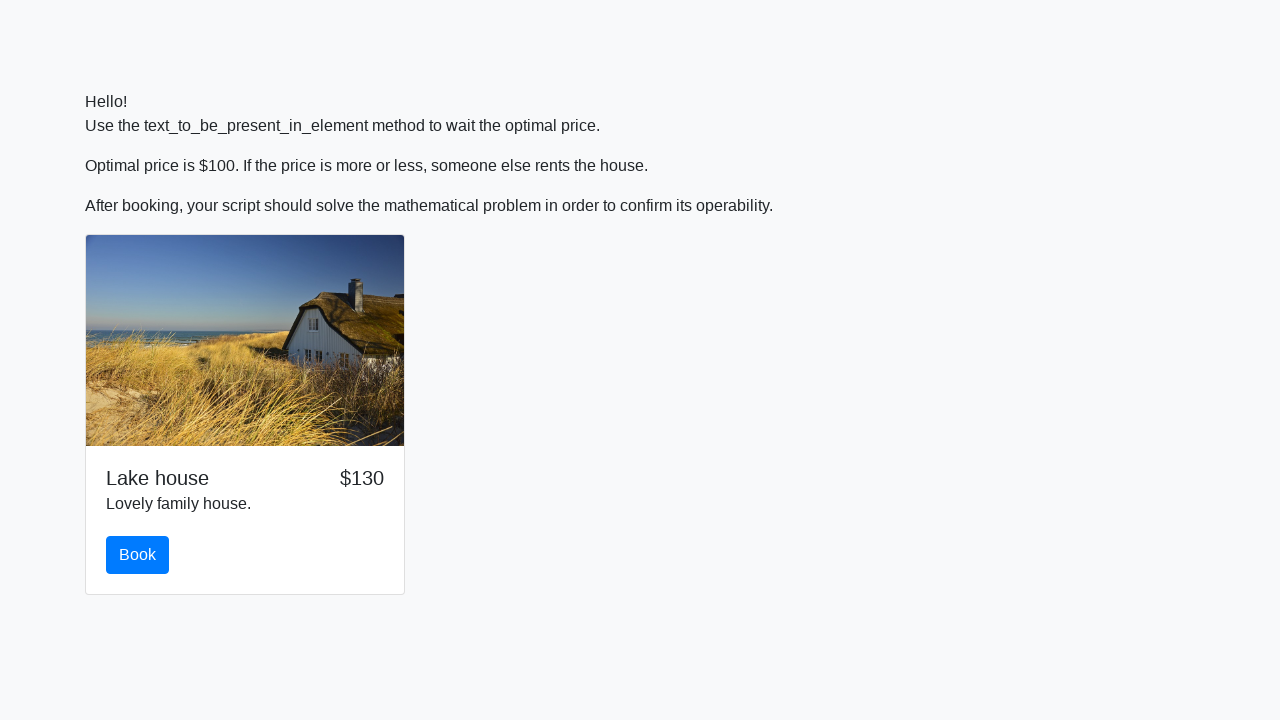